Tests the actiTIME free trial signup form by filling in first name, last name, email, and company fields, then submitting the form.

Starting URL: https://www.actitime.com/free-online-trial

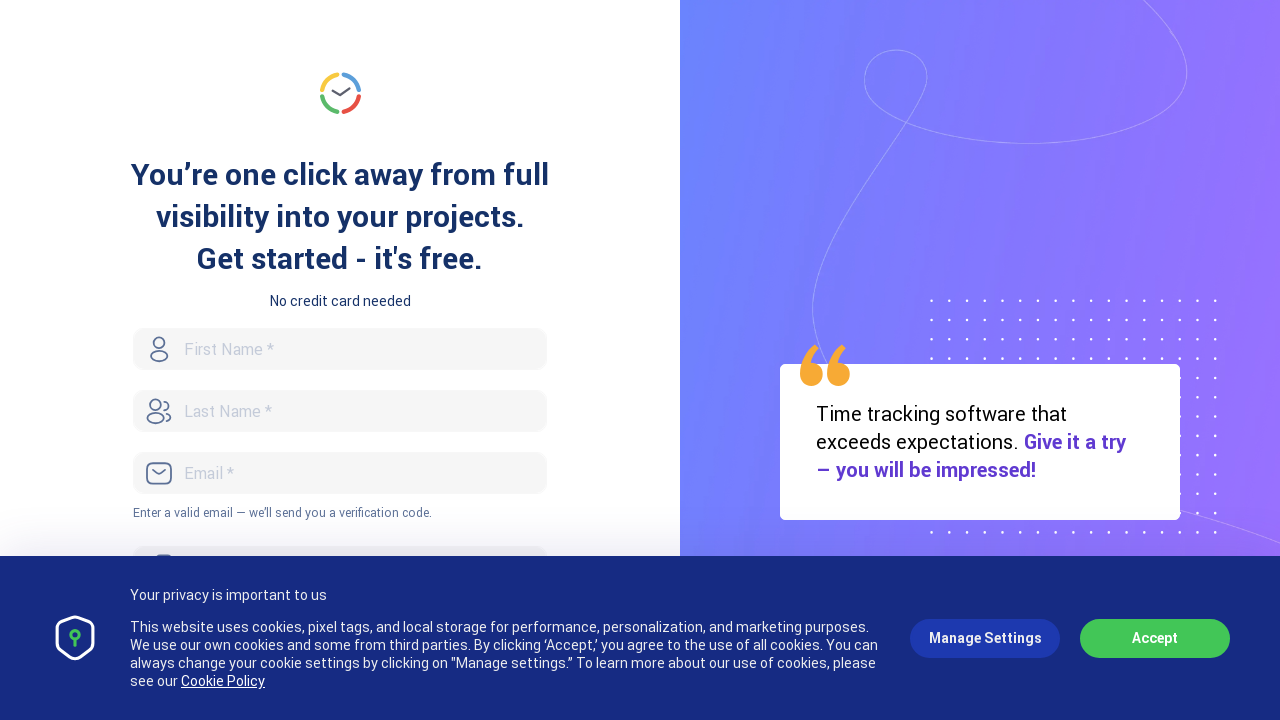

Filled first name field with 'Jennifer' on #FirstName
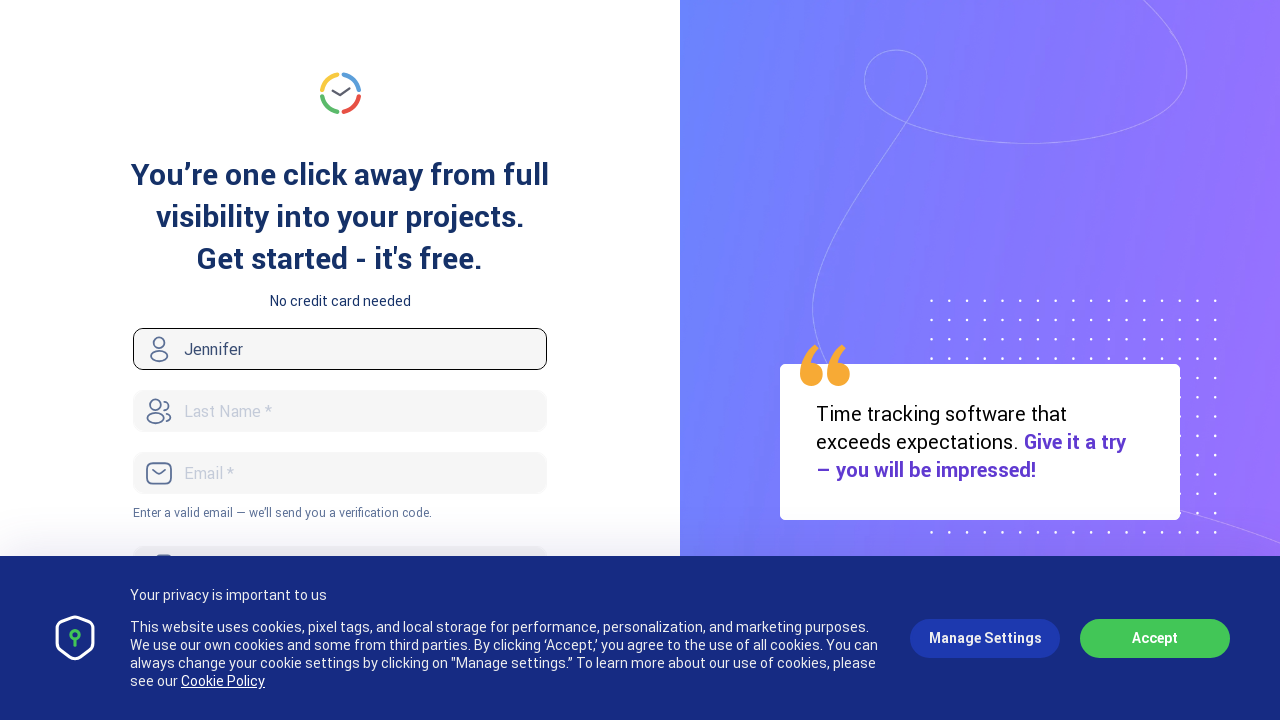

Filled last name field with 'Martinez' on #LastName
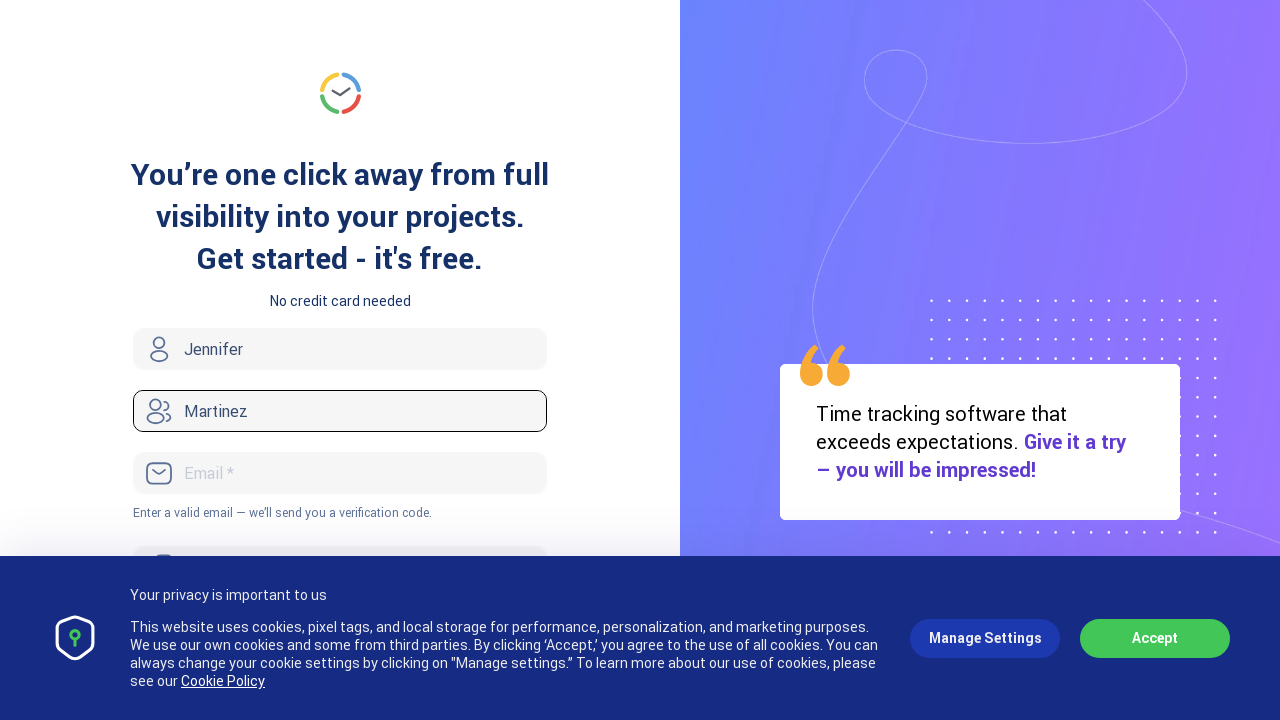

Filled email field with 'jennifer.martinez42@example.com' on #Email
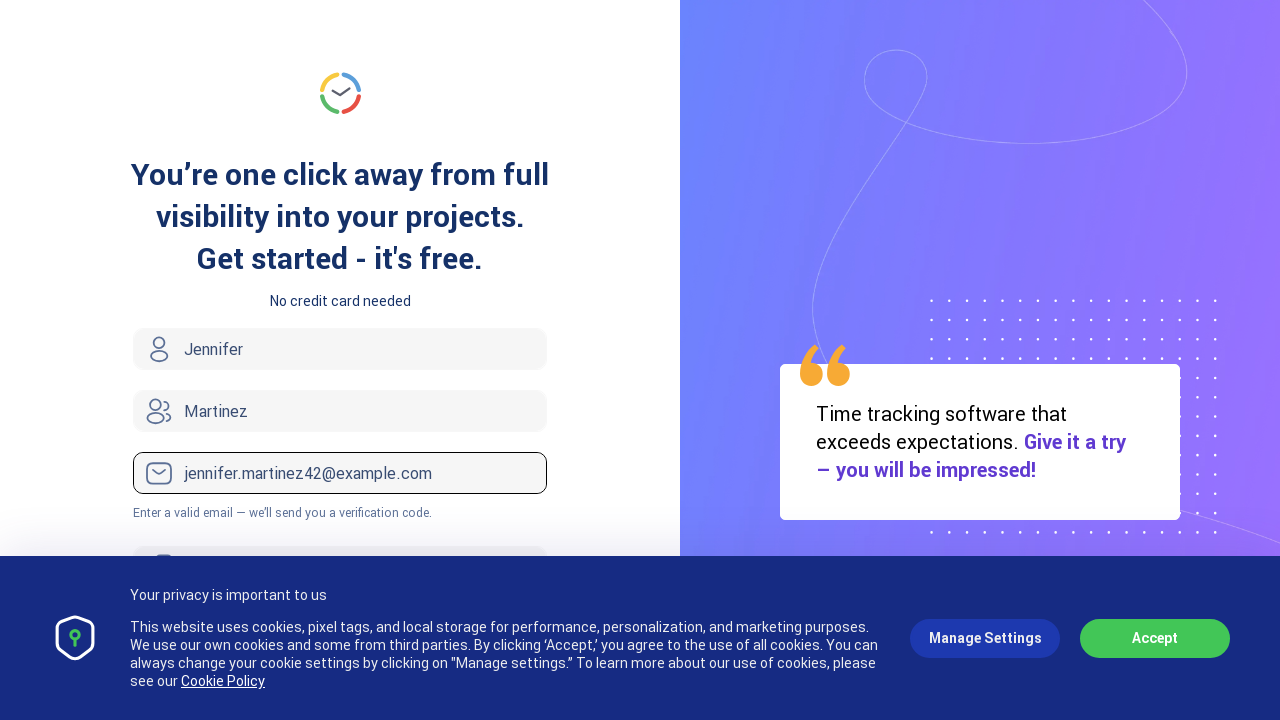

Filled company field with 'TechStart Solutions' on #Company
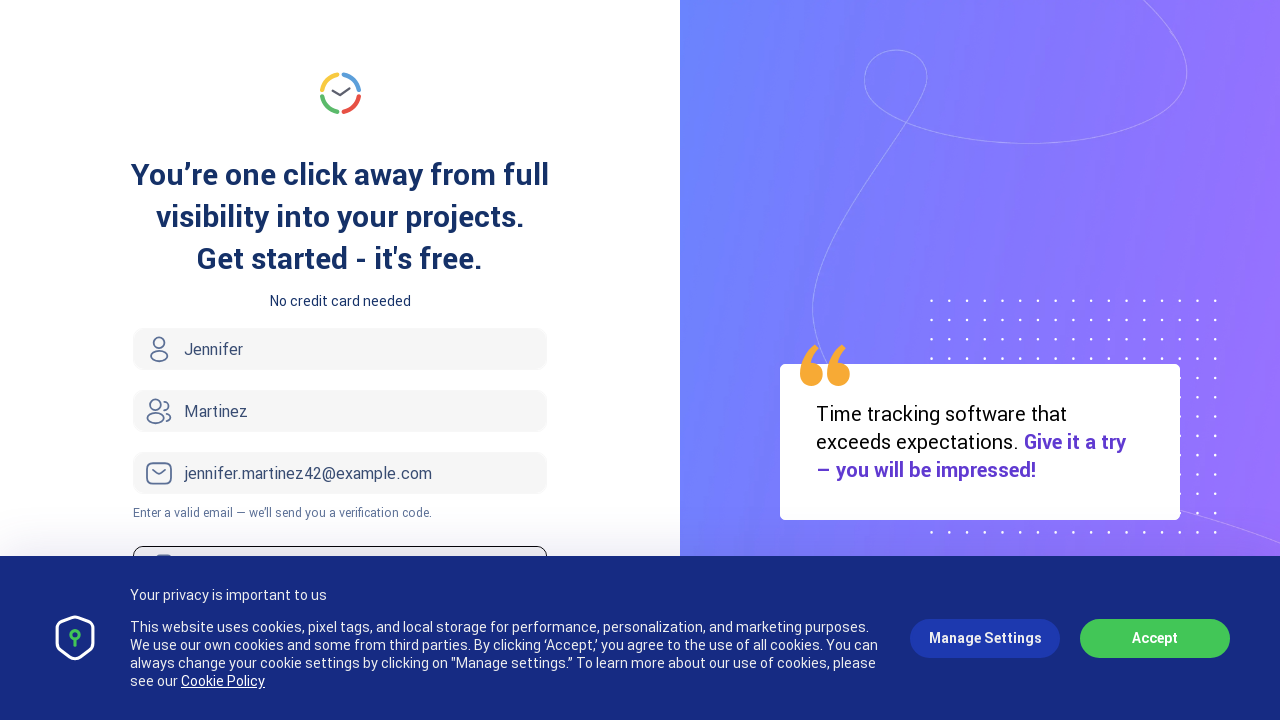

Clicked submit button to submit the signup form at (340, 360) on #confirm-button
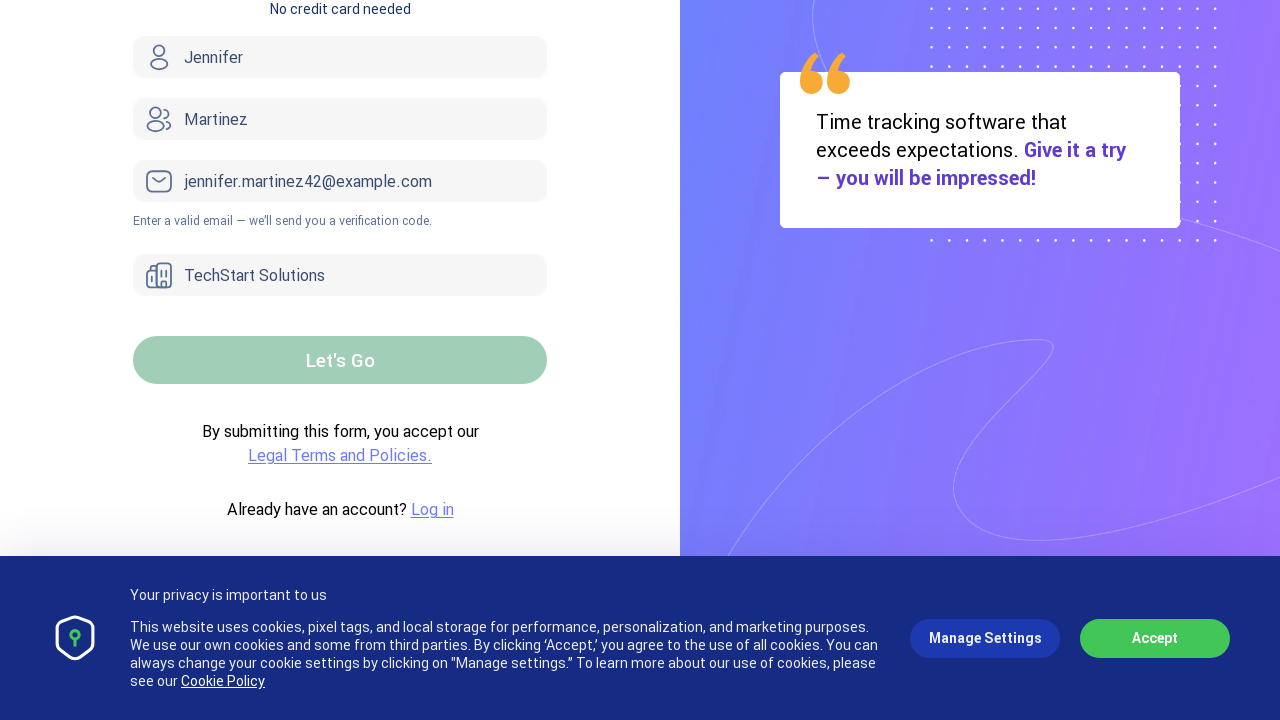

Waited 2 seconds for form submission to process
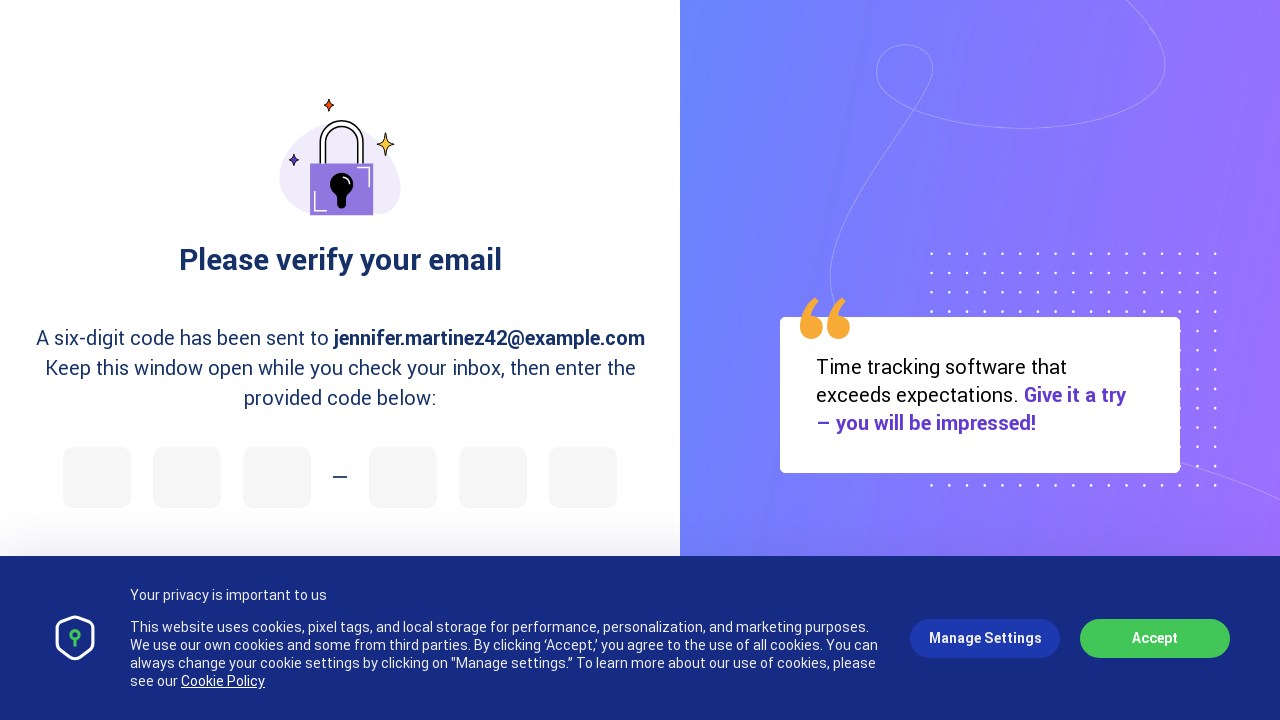

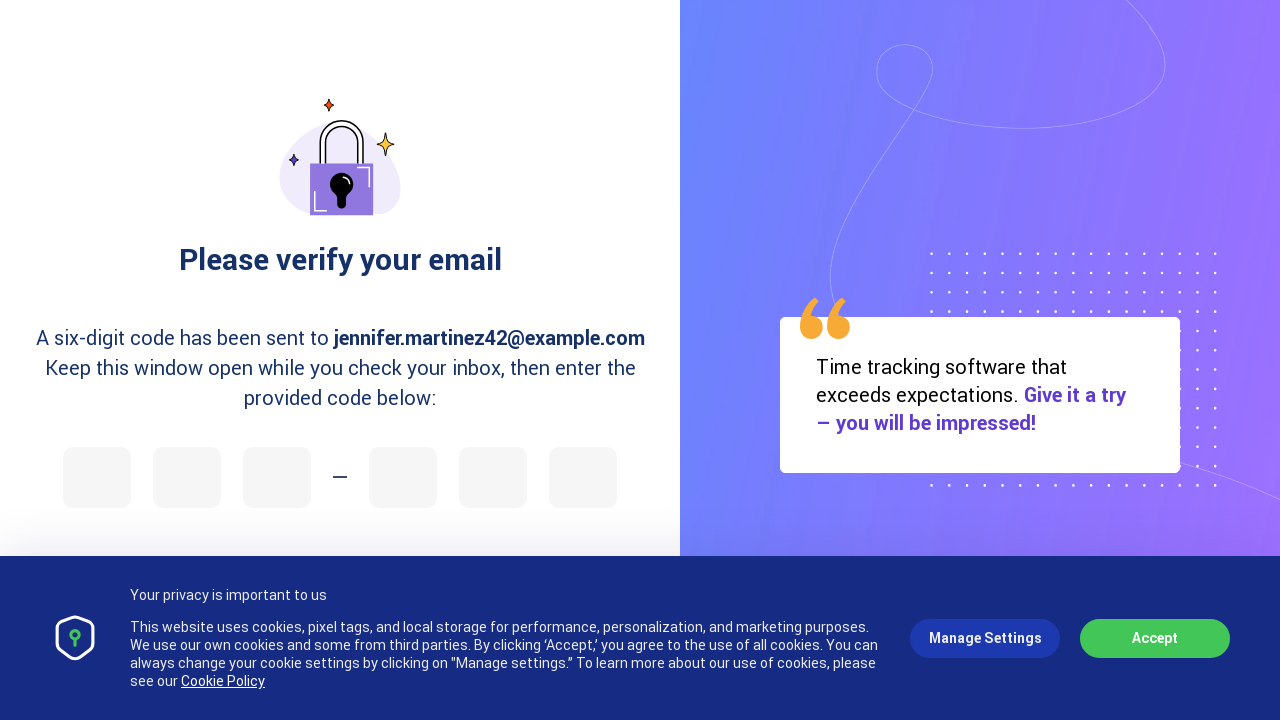